Tests prompt popup by clicking a button that triggers a prompt dialog, entering text, and accepting it

Starting URL: https://demoqa.com/alerts

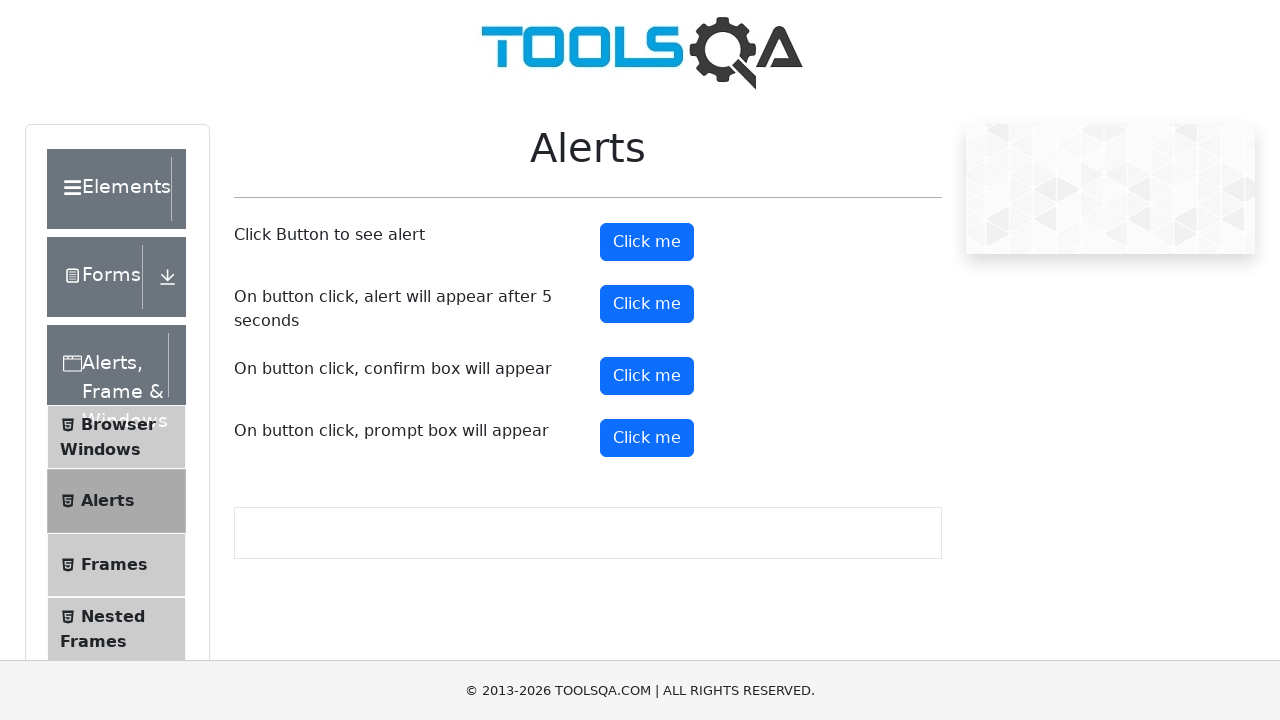

Set up dialog handler to accept prompt with 'TestUser'
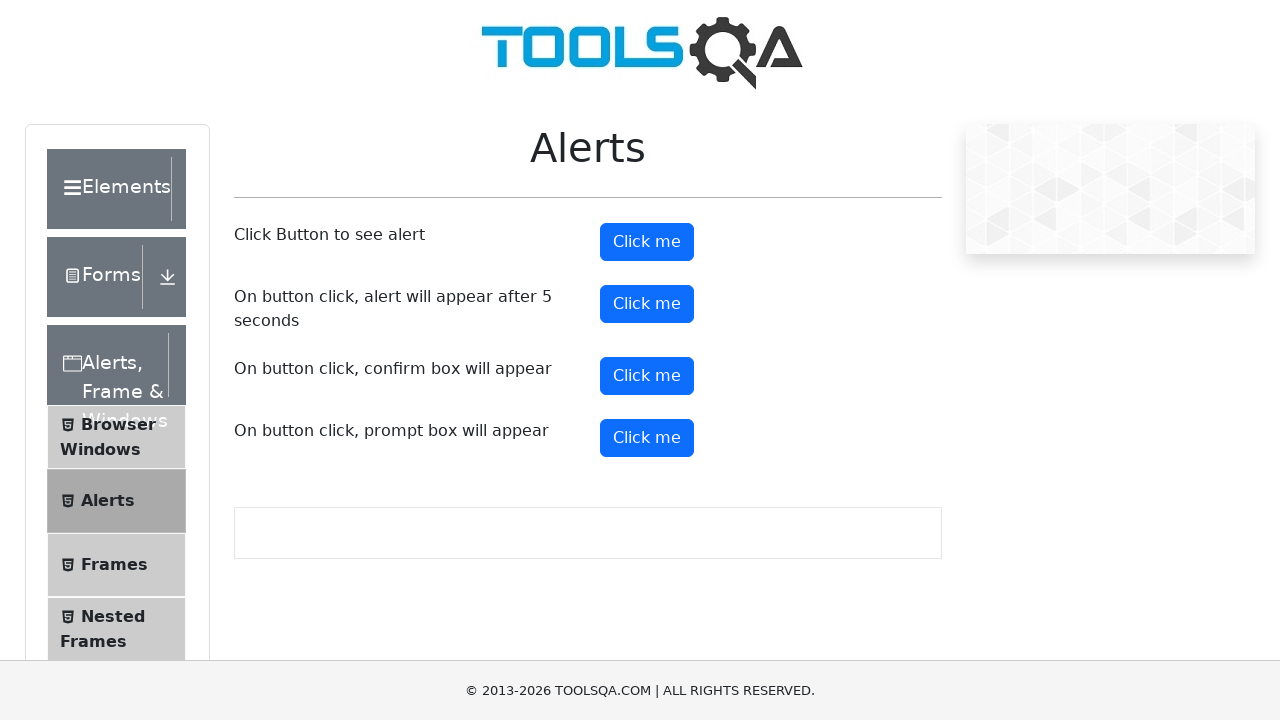

Clicked prompt button to trigger dialog at (647, 438) on #promtButton
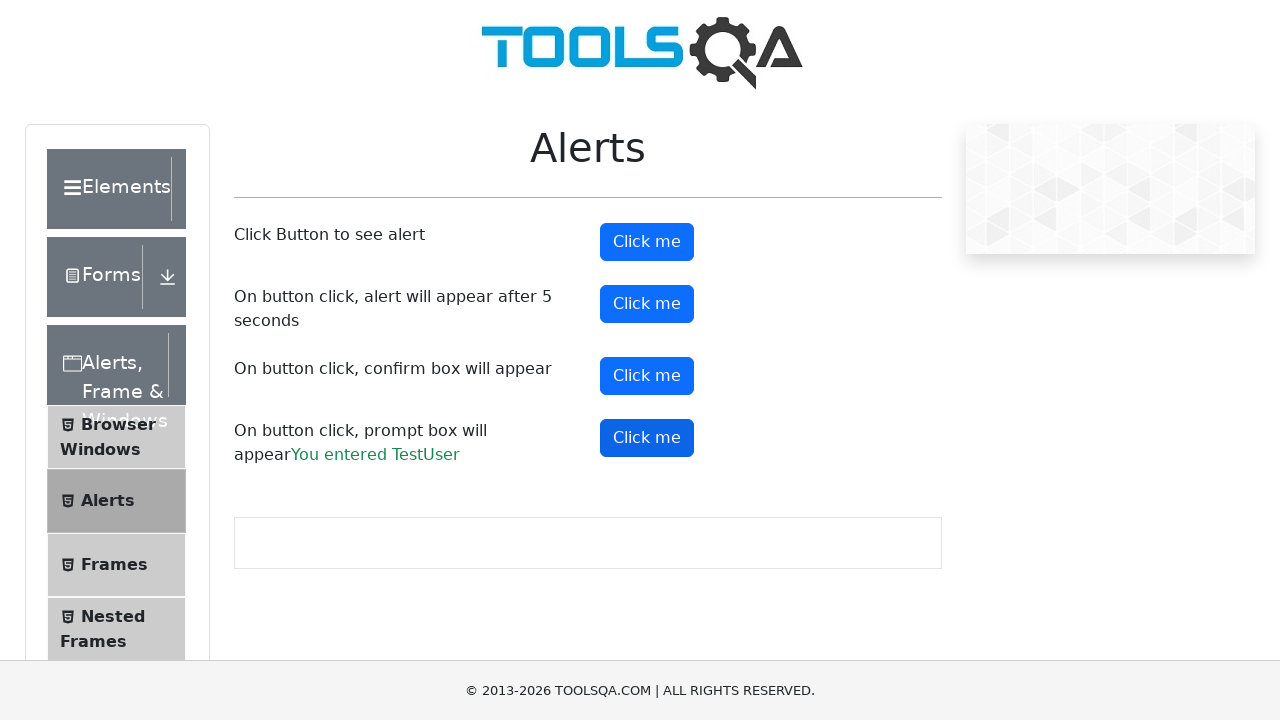

Waited for dialog interaction to complete
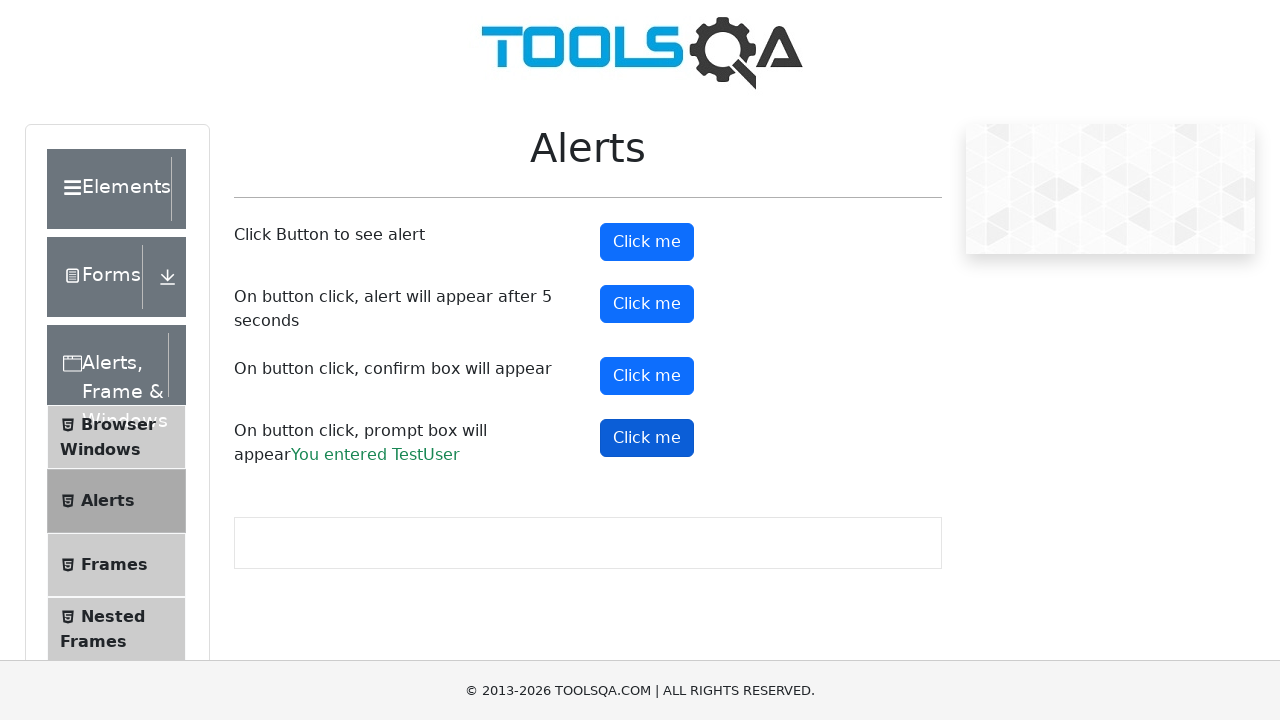

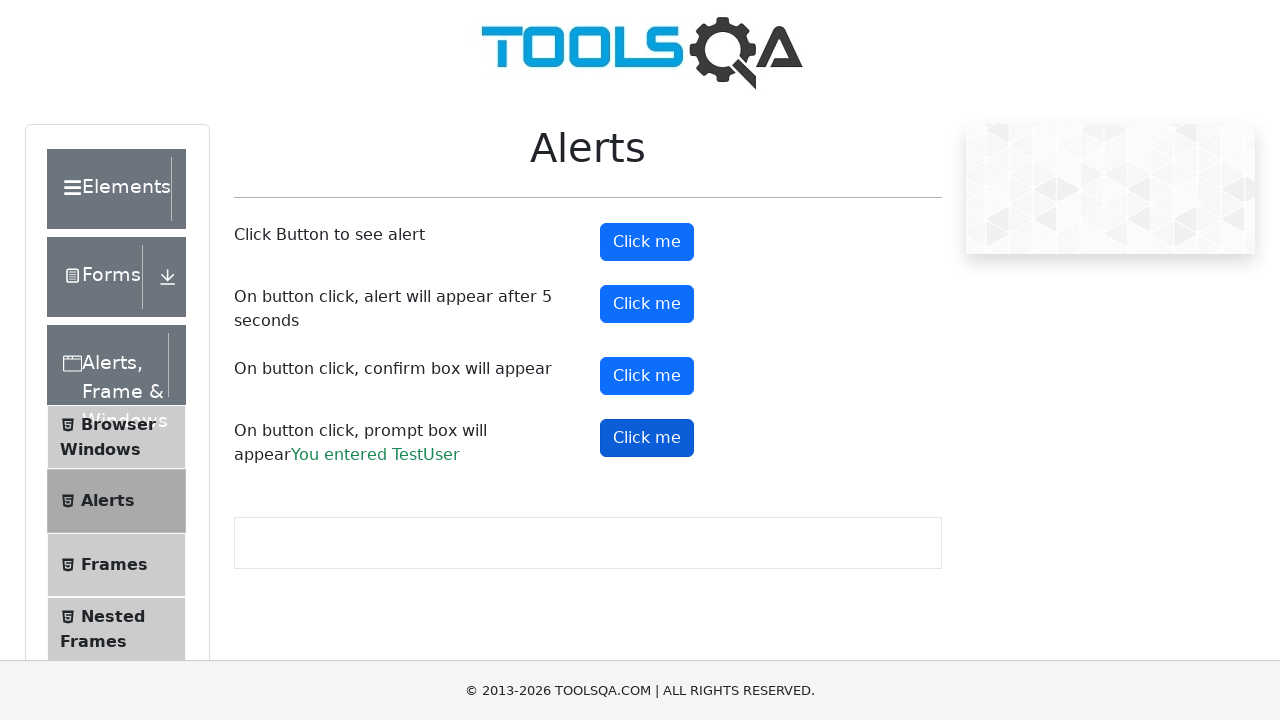